Tests custom dropdown selection on React Semantic UI page by selecting different name options from the dropdown menu

Starting URL: https://react.semantic-ui.com/maximize/dropdown-example-selection/

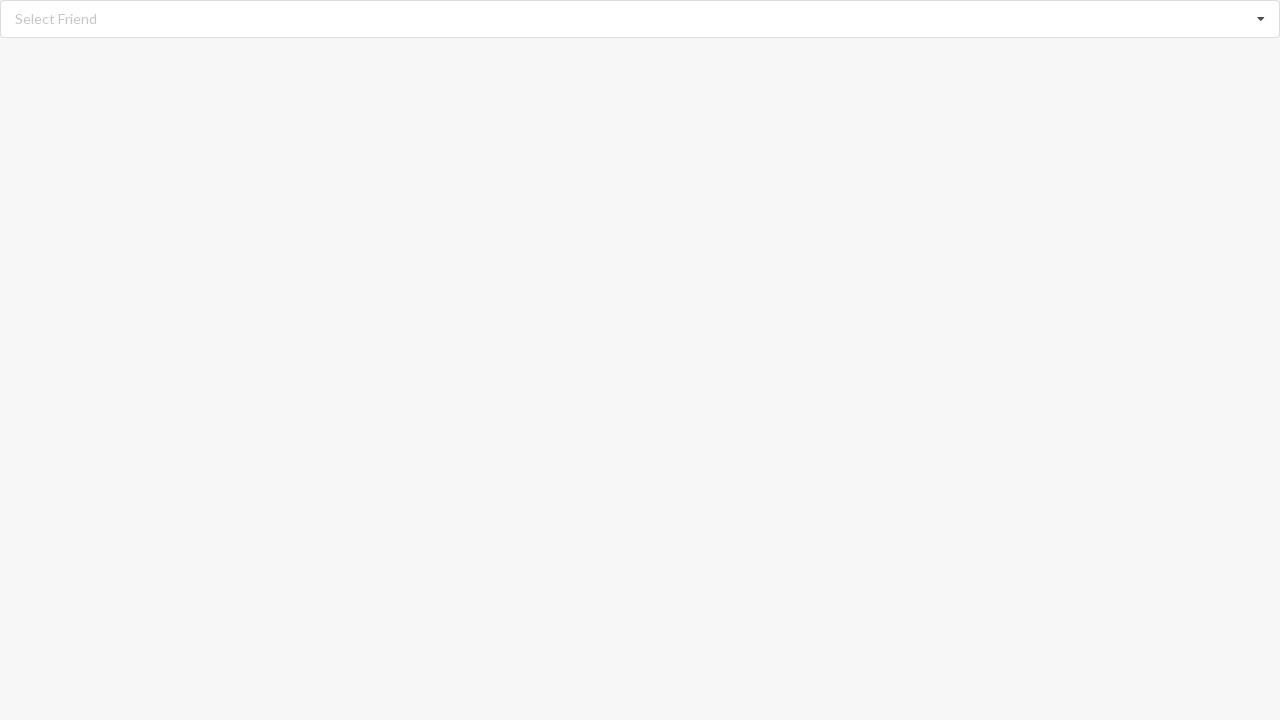

Clicked dropdown icon to open menu at (1261, 19) on xpath=//i[@class='dropdown icon']
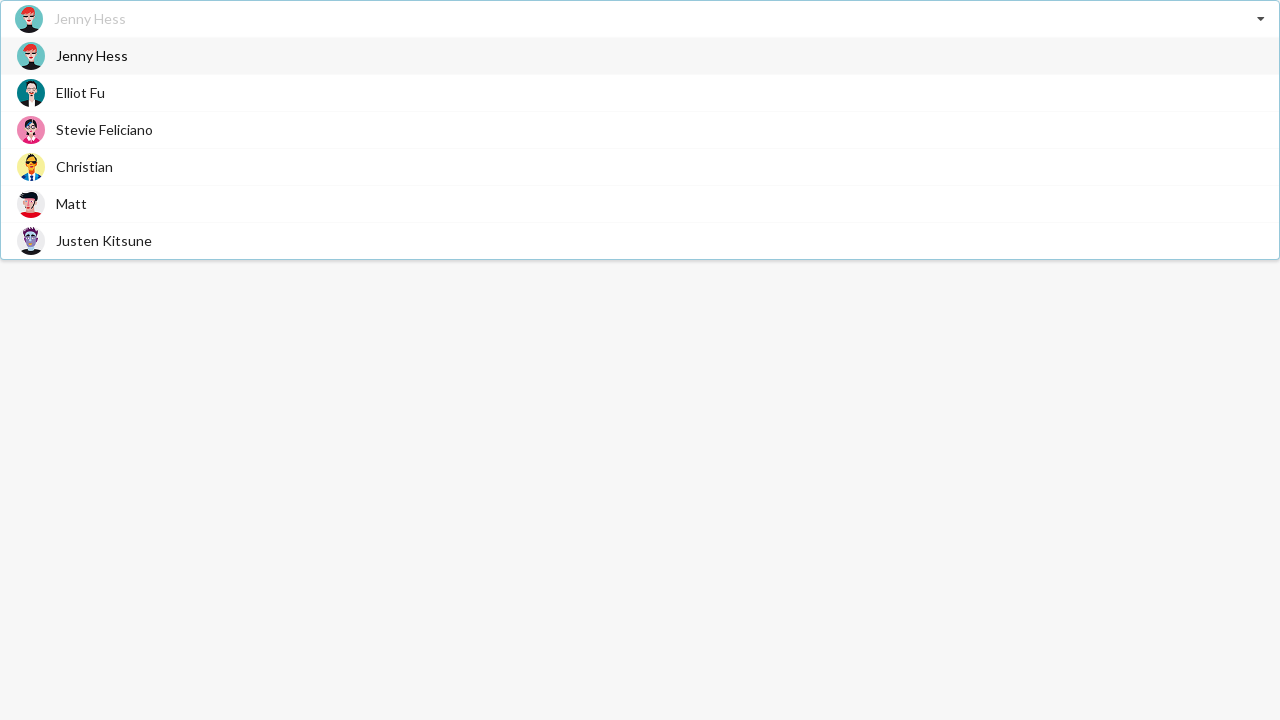

Dropdown options loaded
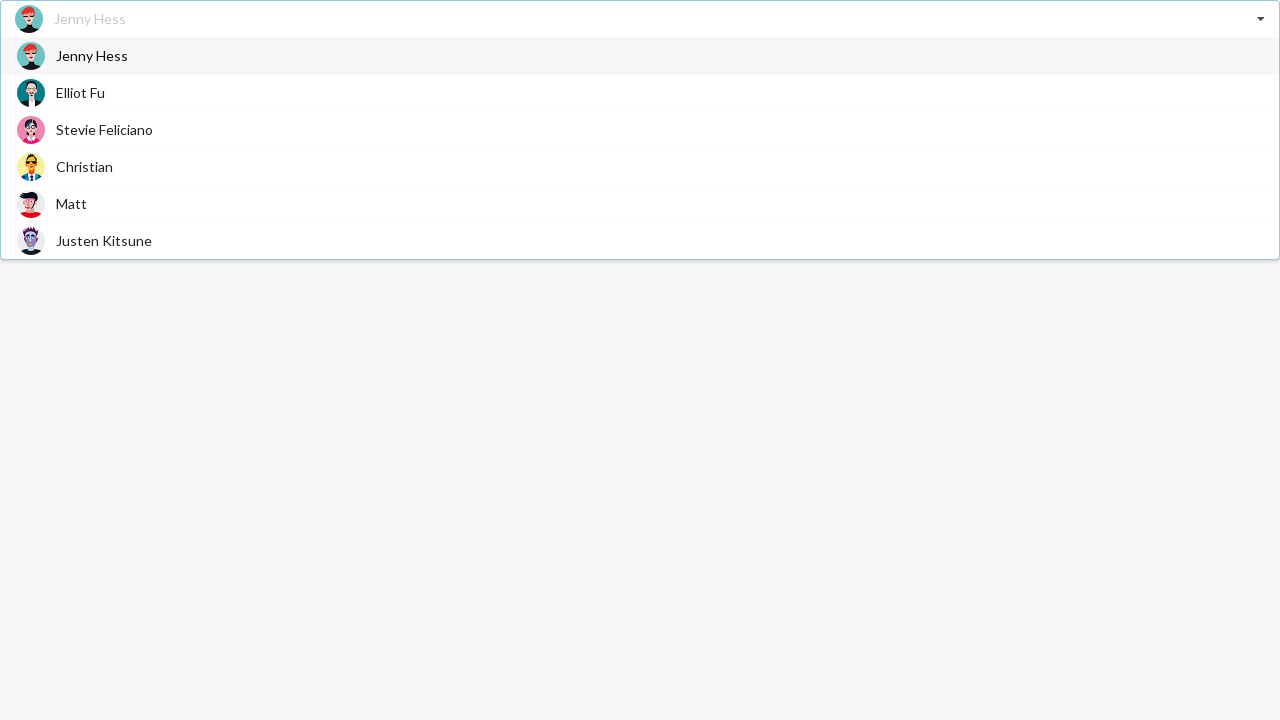

Selected 'Matt' from dropdown at (72, 204) on xpath=//div[@role='option']//span[text()='Matt']
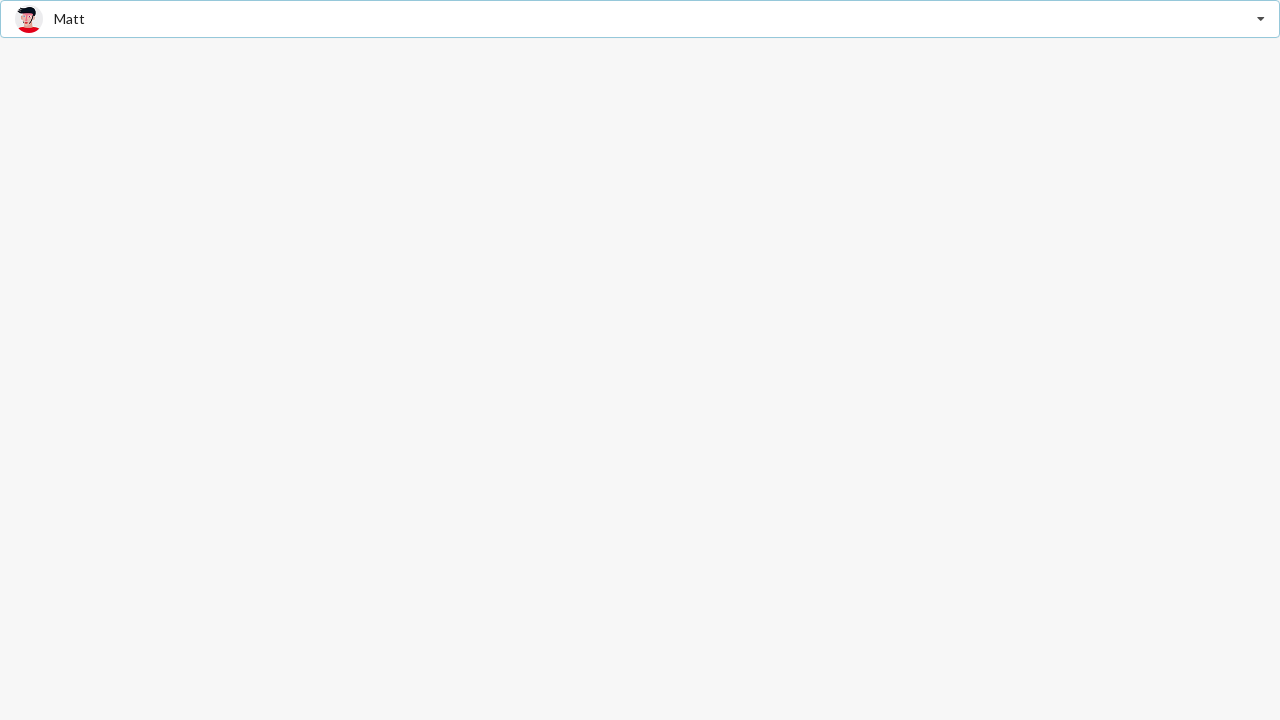

Verified 'Matt' is selected in dropdown
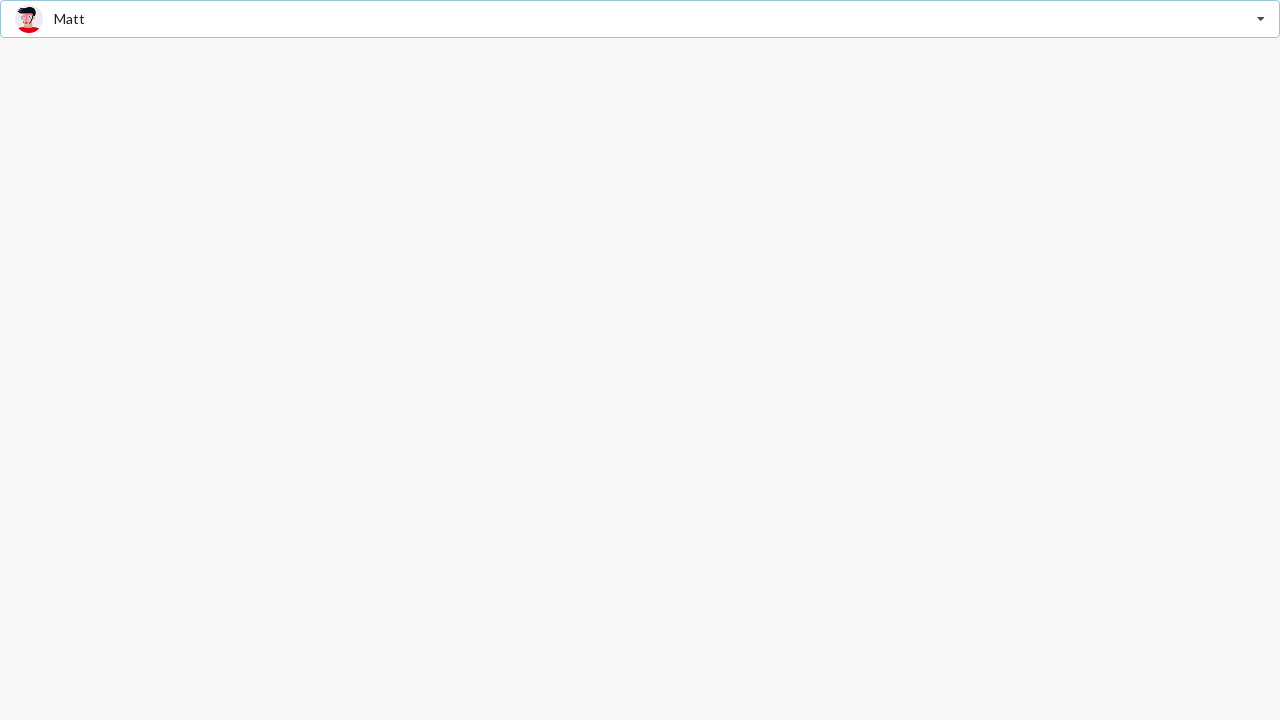

Clicked dropdown icon to open menu at (1261, 19) on xpath=//i[@class='dropdown icon']
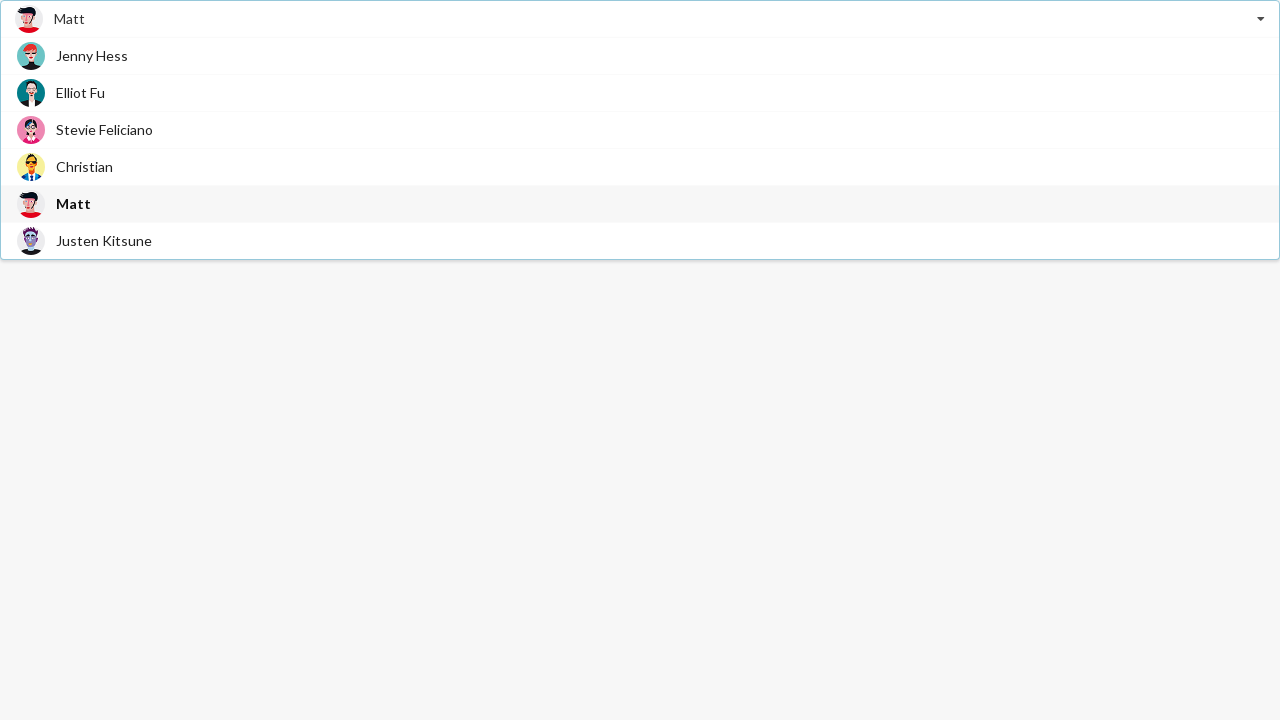

Dropdown options loaded
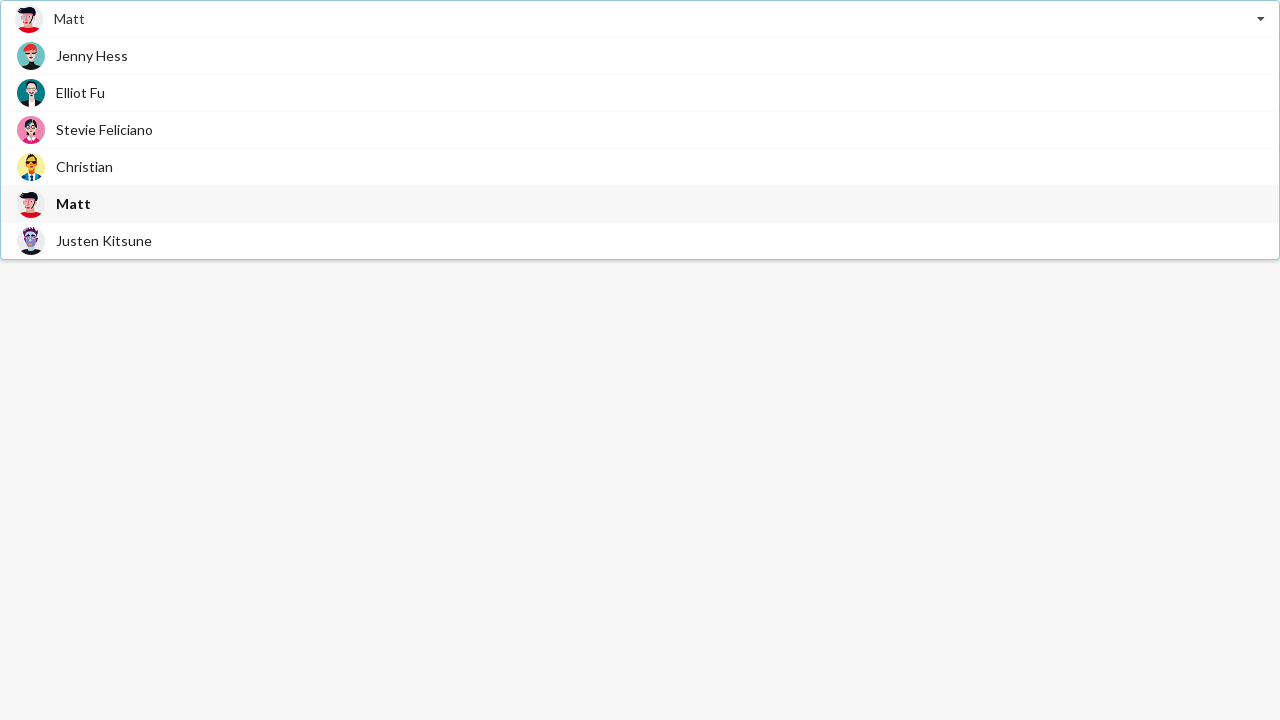

Selected 'Jenny Hess' from dropdown at (92, 56) on xpath=//div[@role='option']//span[text()='Jenny Hess']
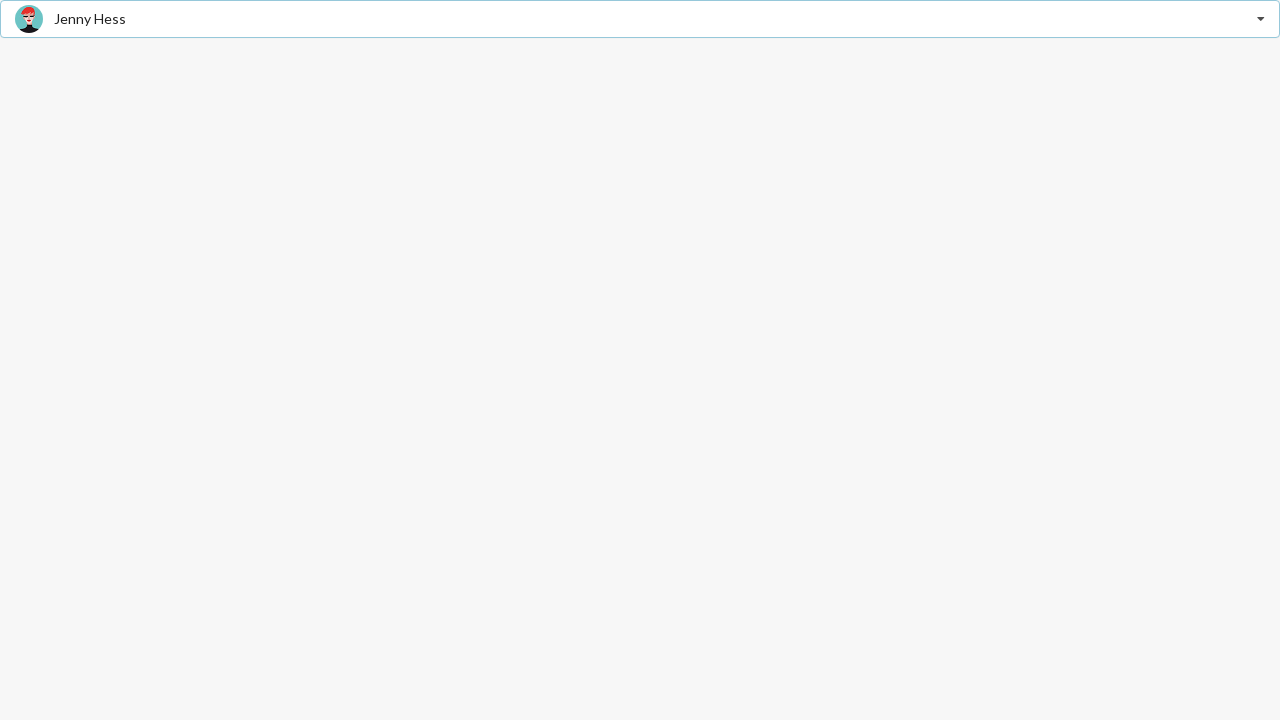

Verified 'Jenny Hess' is selected in dropdown
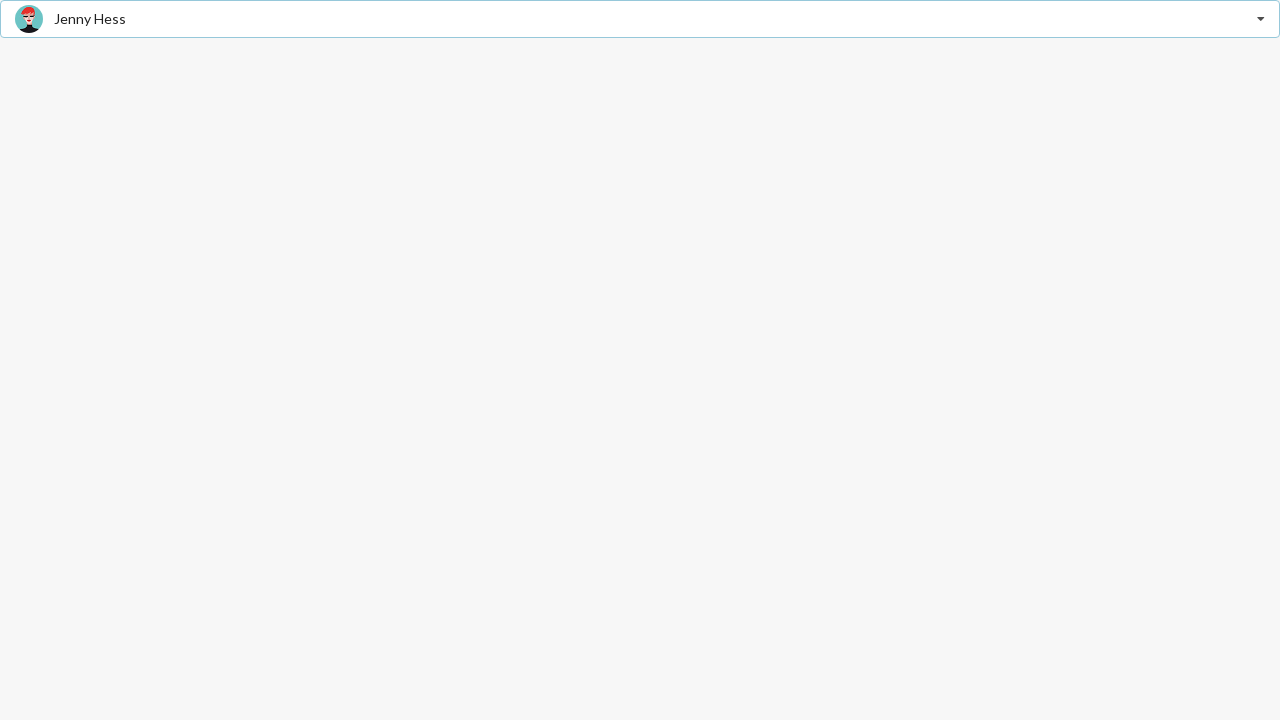

Clicked dropdown icon to open menu at (1261, 19) on xpath=//i[@class='dropdown icon']
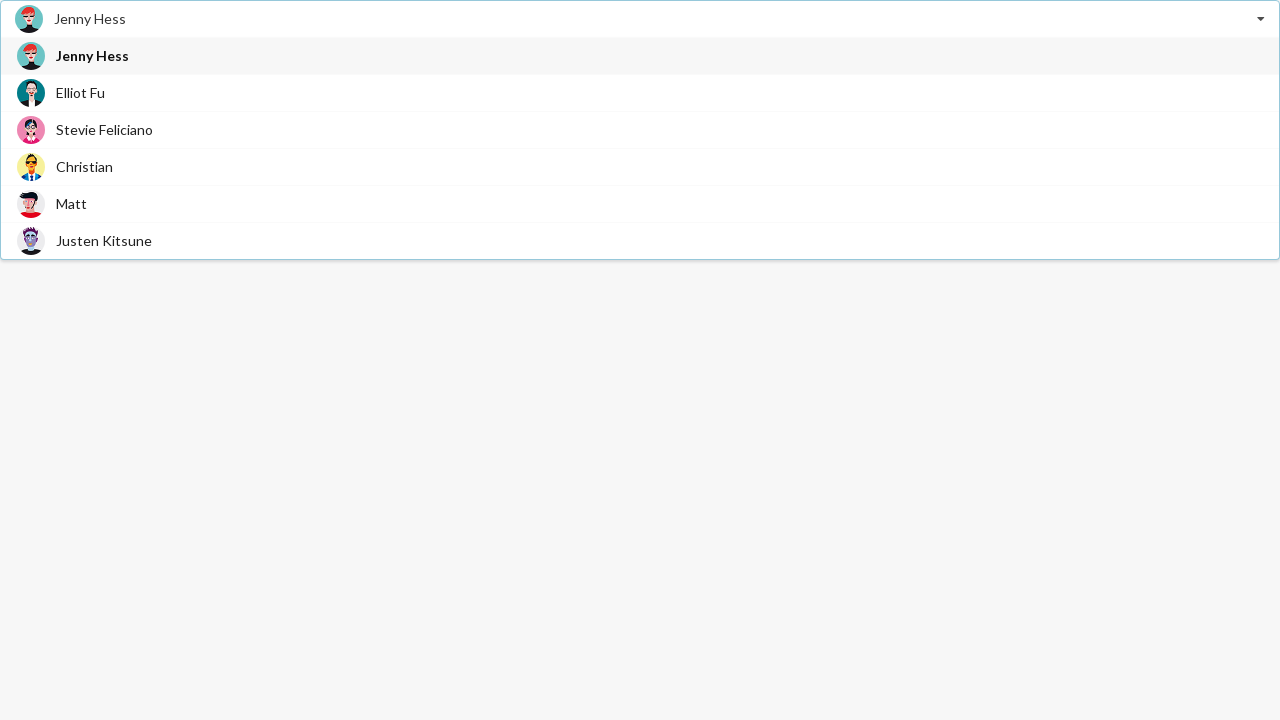

Dropdown options loaded
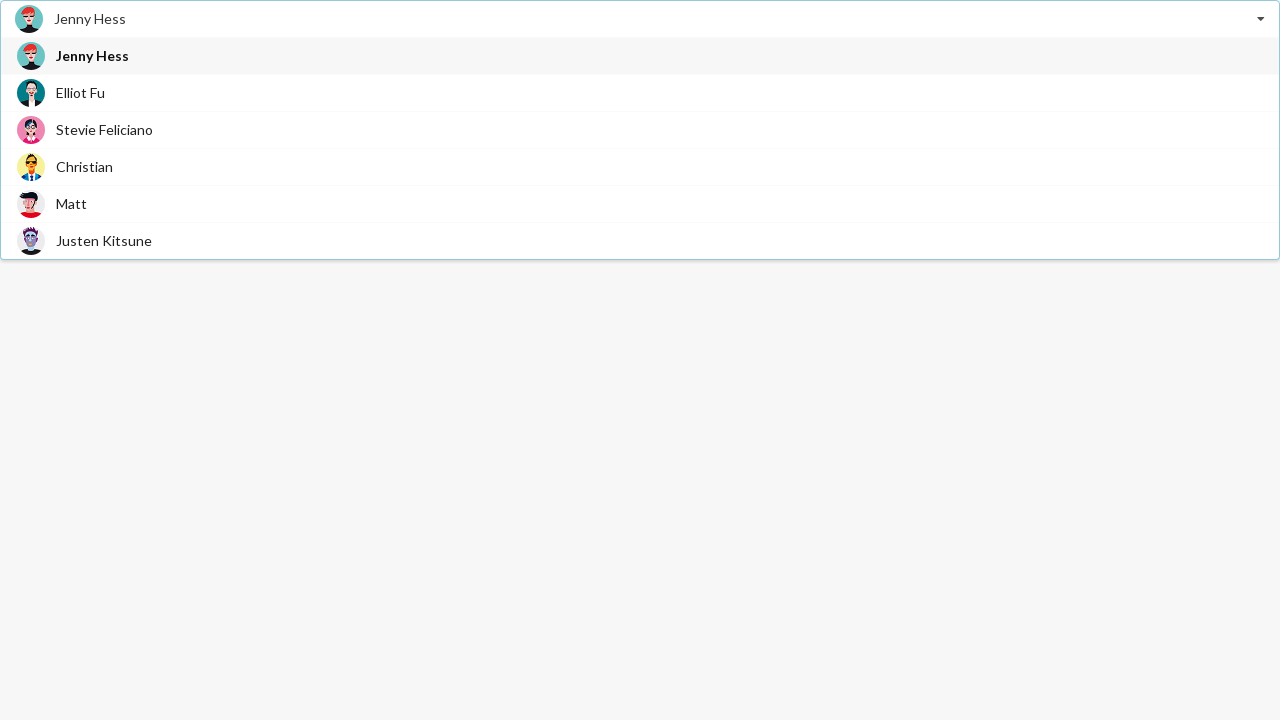

Selected 'Justen Kitsune' from dropdown at (104, 240) on xpath=//div[@role='option']//span[text()='Justen Kitsune']
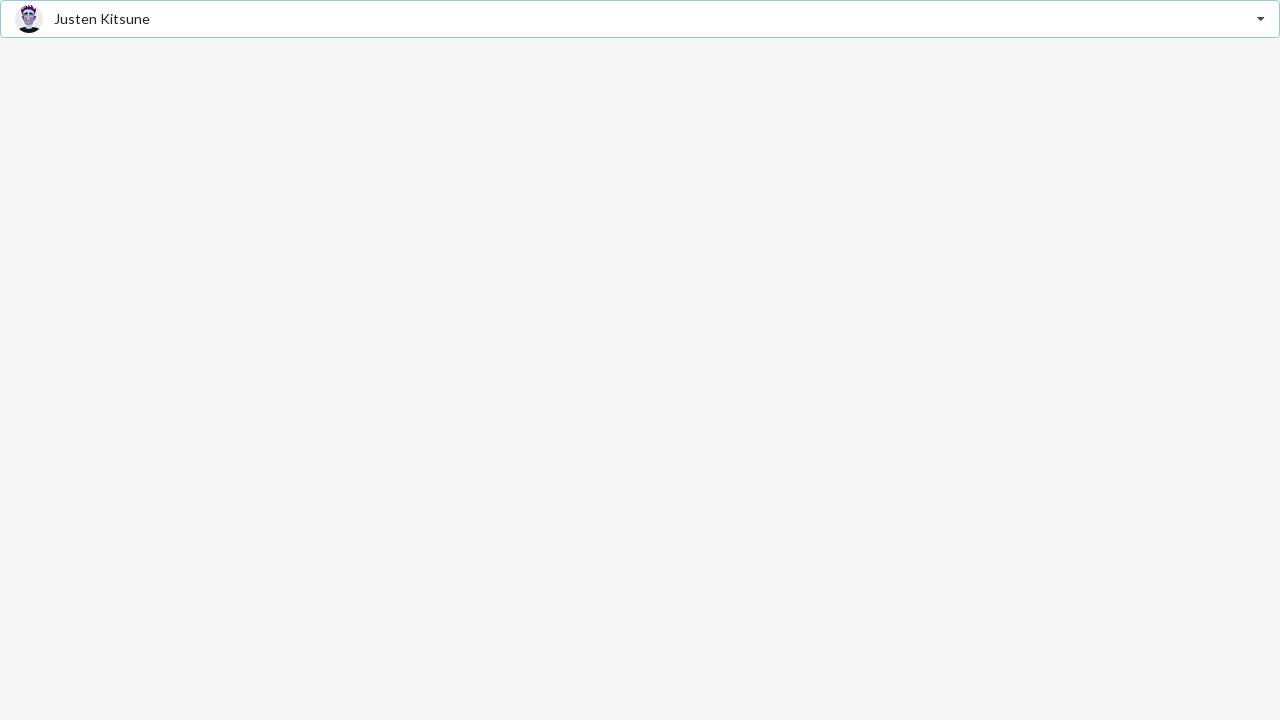

Verified 'Justen Kitsune' is selected in dropdown
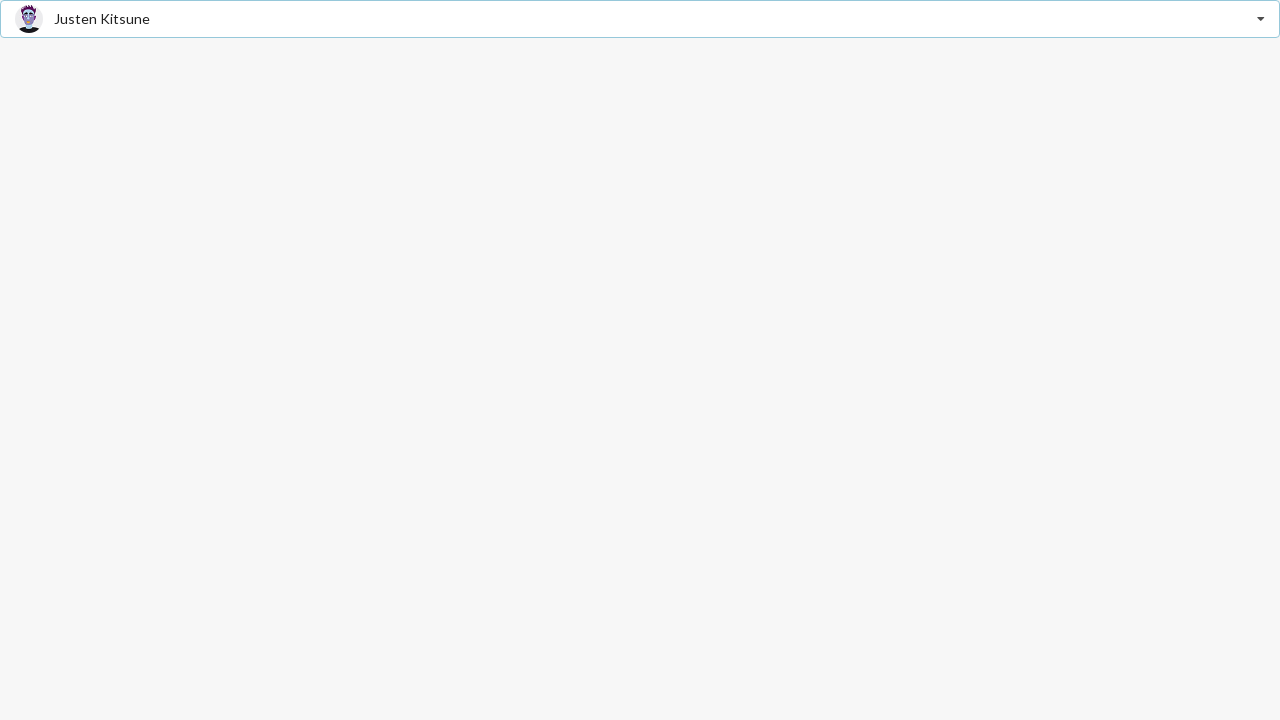

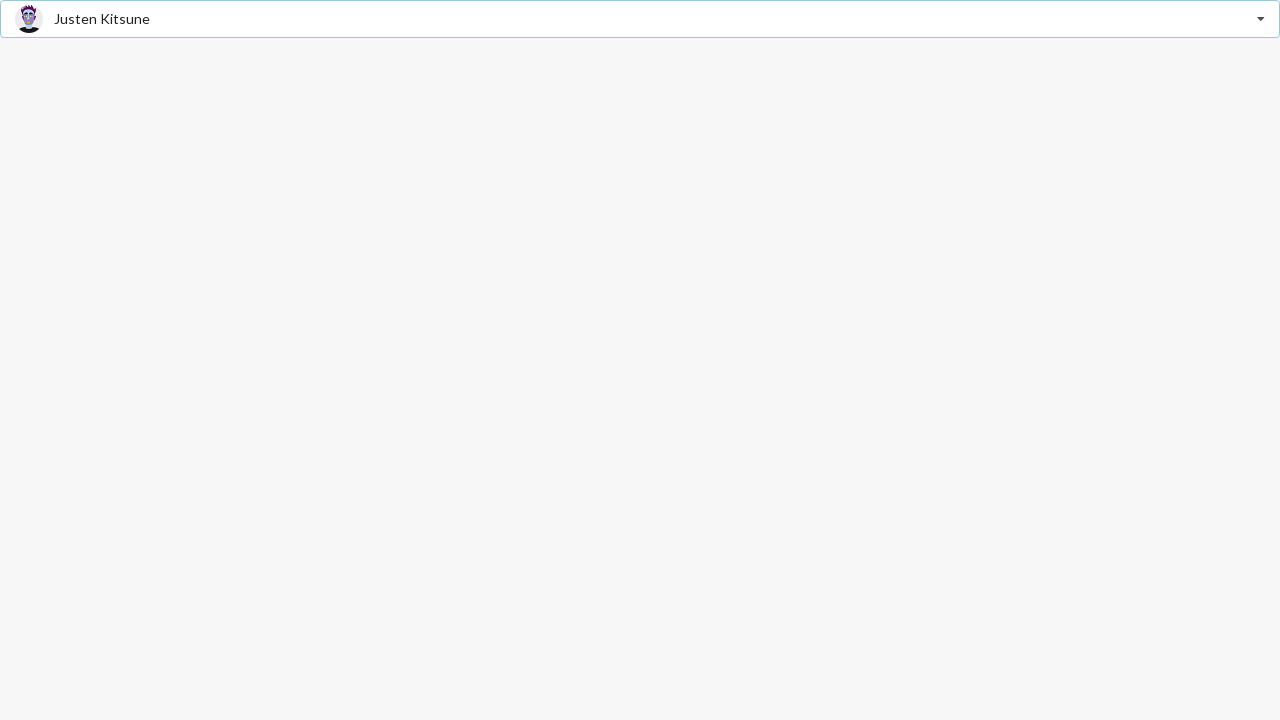